Solves a math problem on a form by reading a value, calculating the result using a logarithmic formula, and submitting the answer along with checkbox selections

Starting URL: https://suninjuly.github.io/math.html

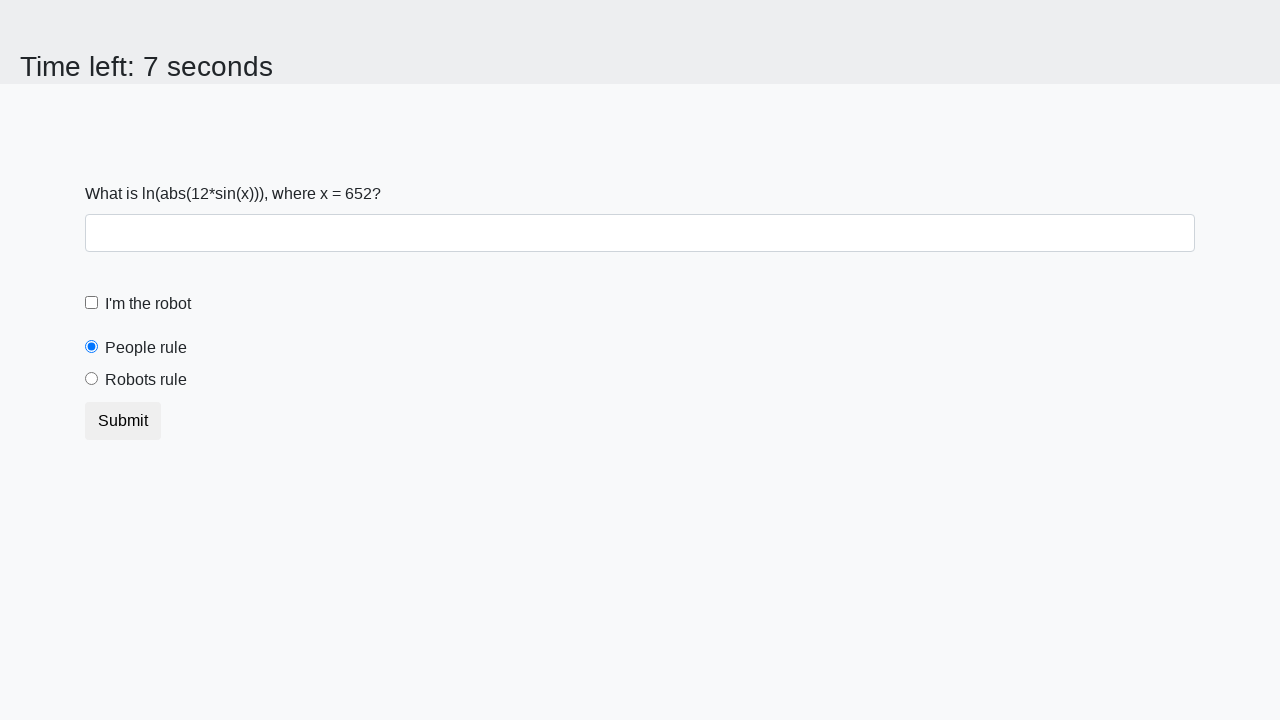

Located the input value element
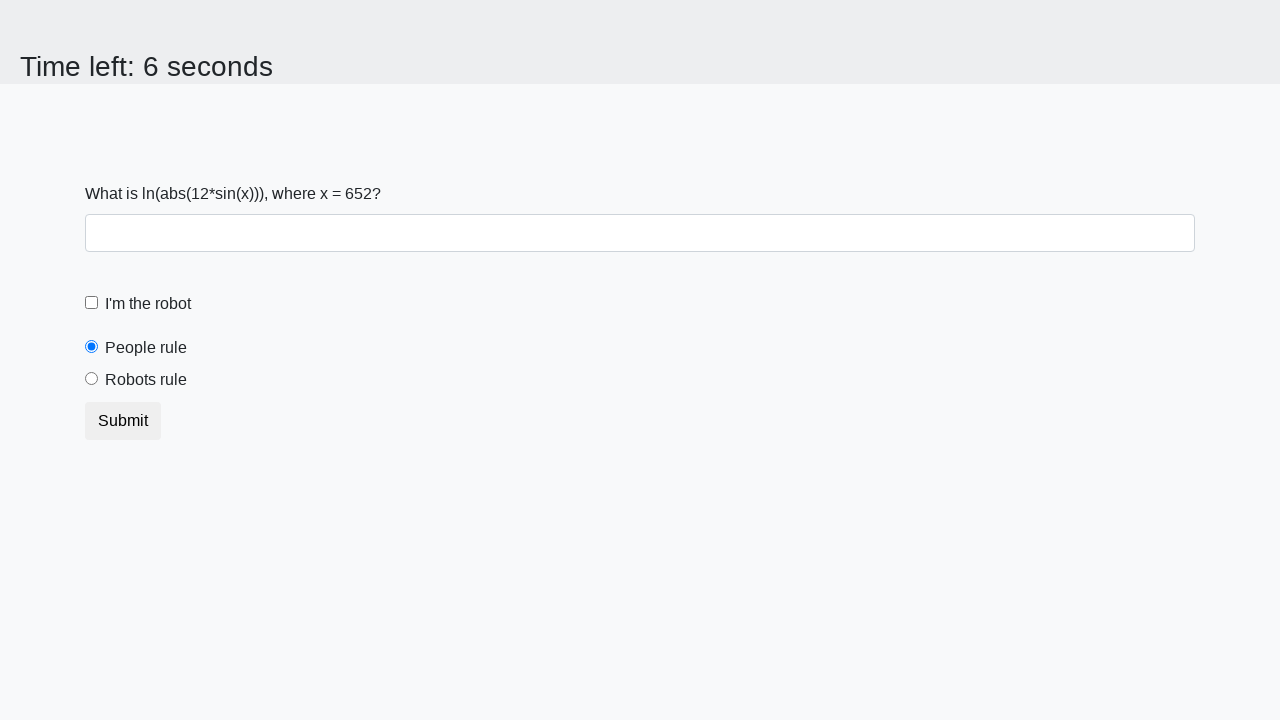

Read the x value from the form
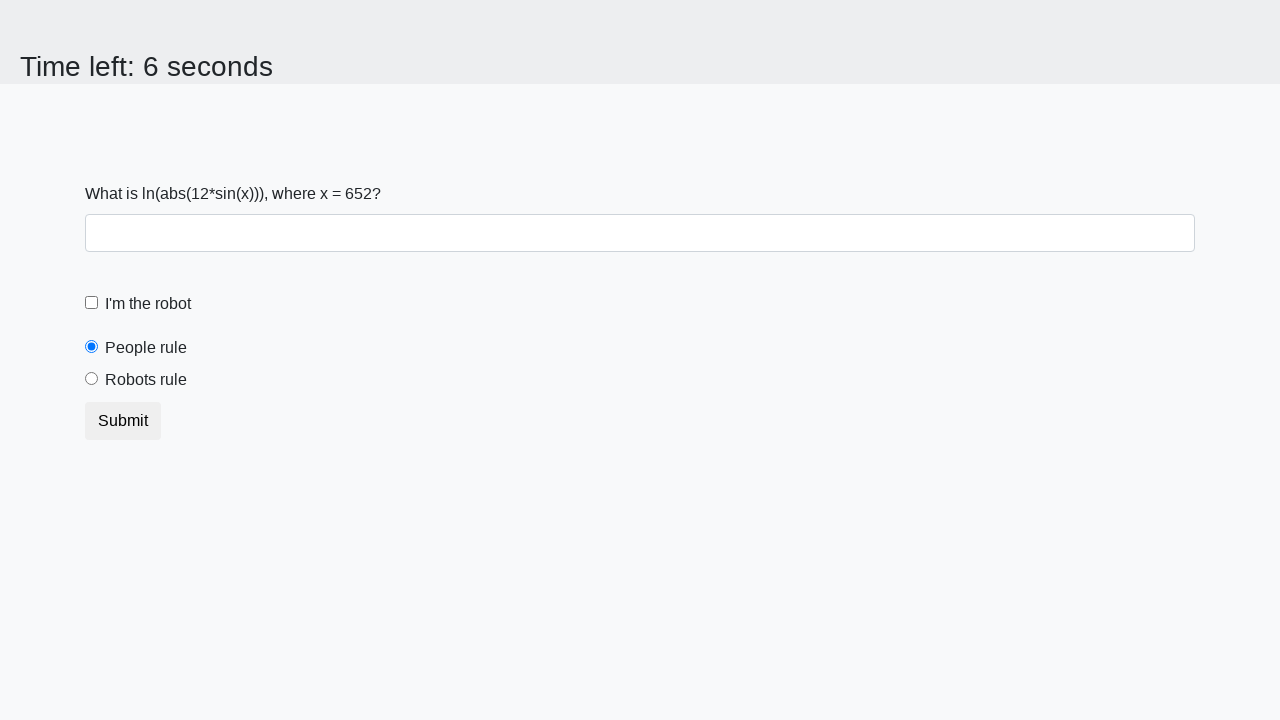

Calculated logarithmic result: 2.4777465383242596
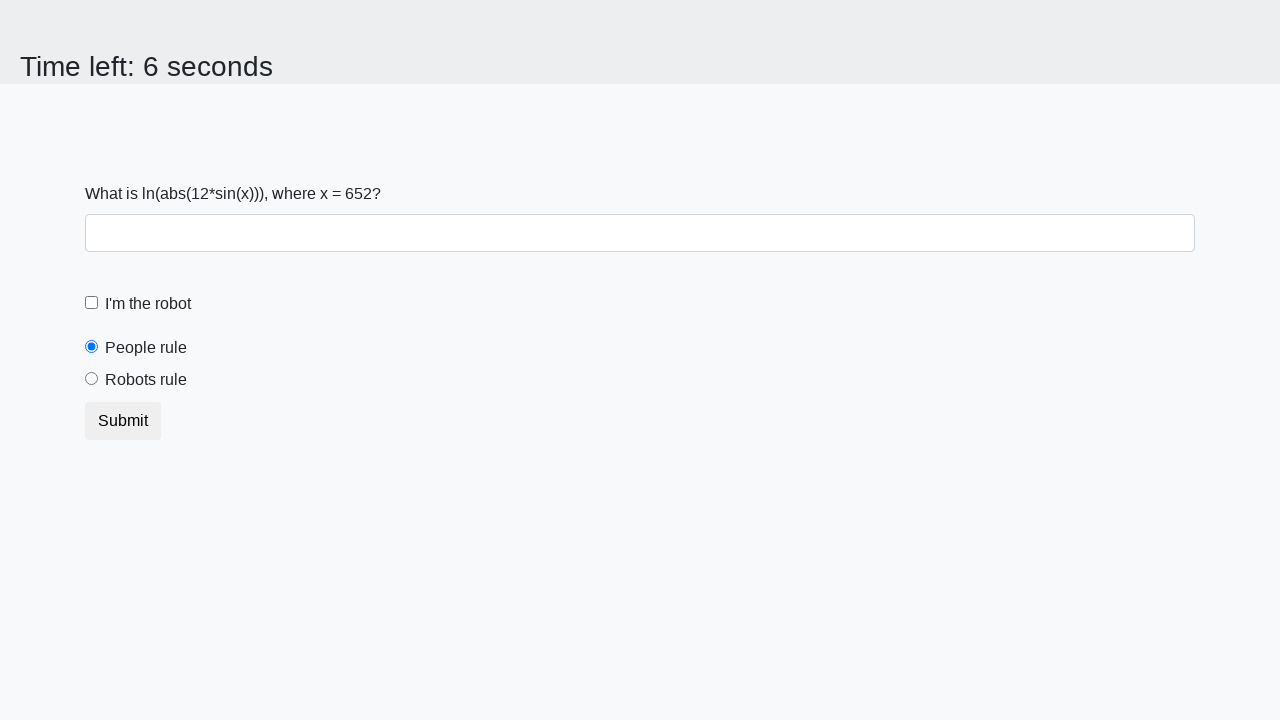

Filled answer field with calculated value on #answer
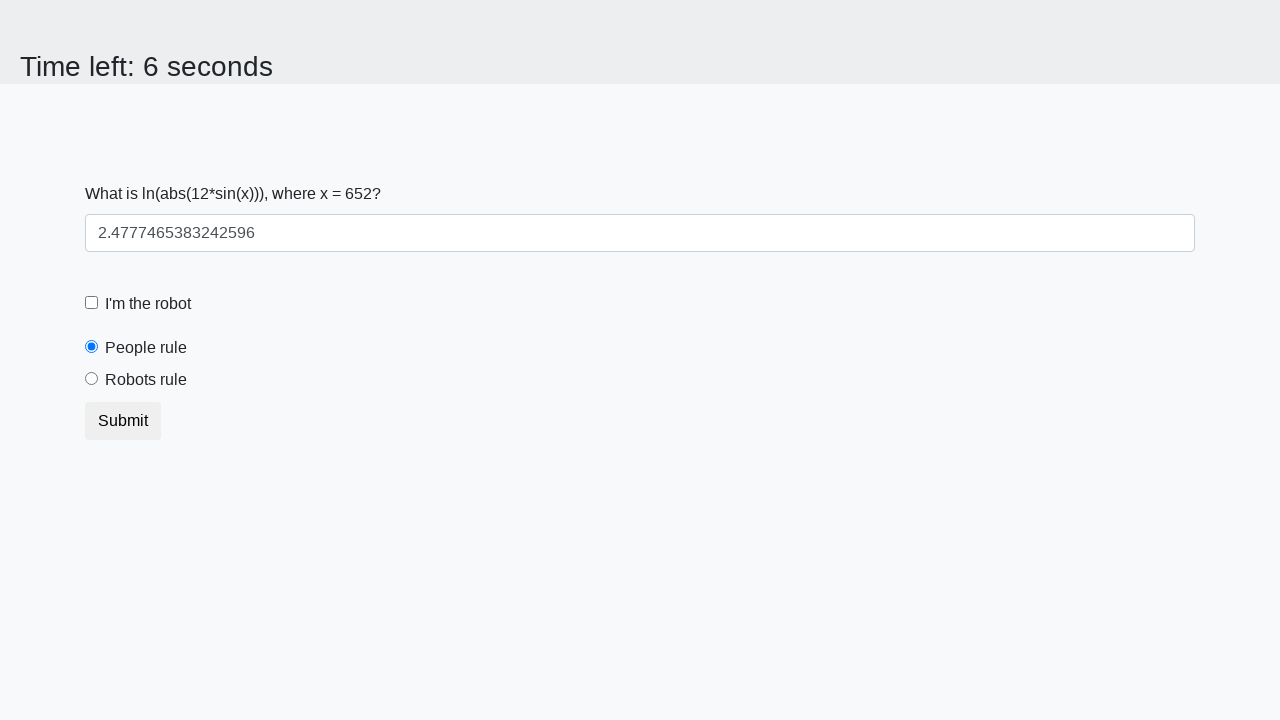

Clicked the robot checkbox at (92, 303) on #robotCheckbox
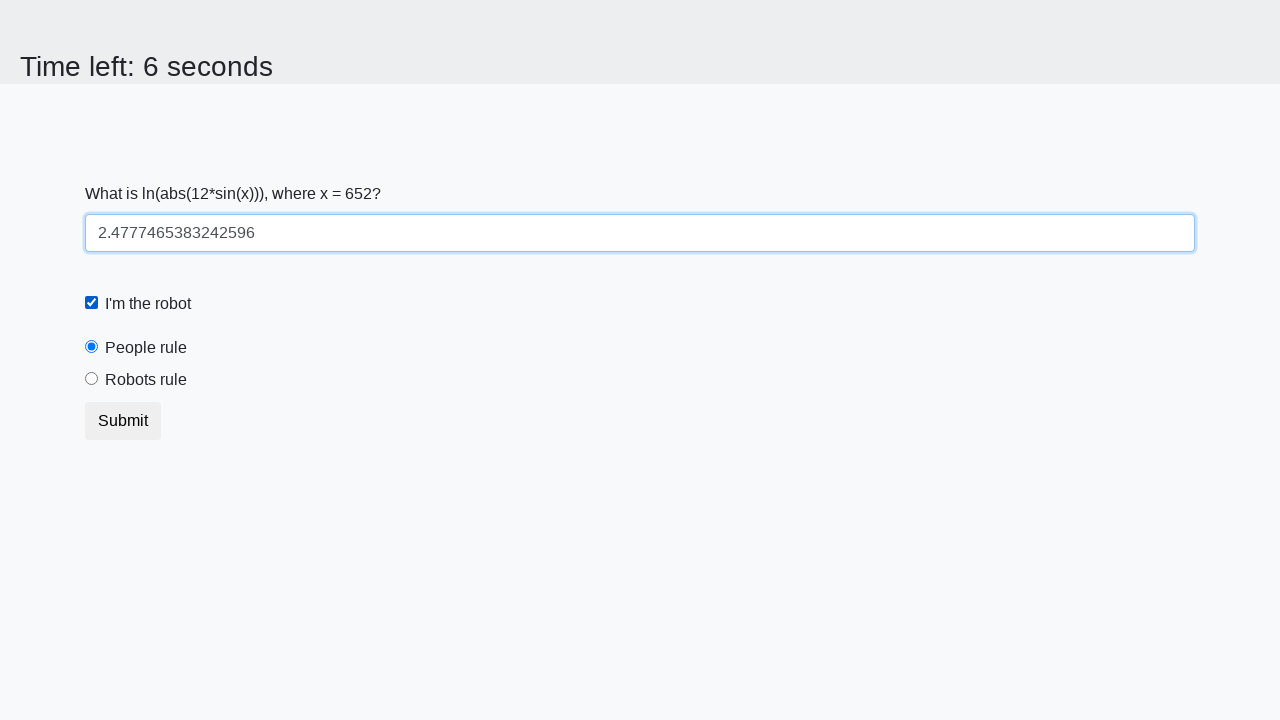

Selected the 'robots rule' radio button at (92, 379) on #robotsRule
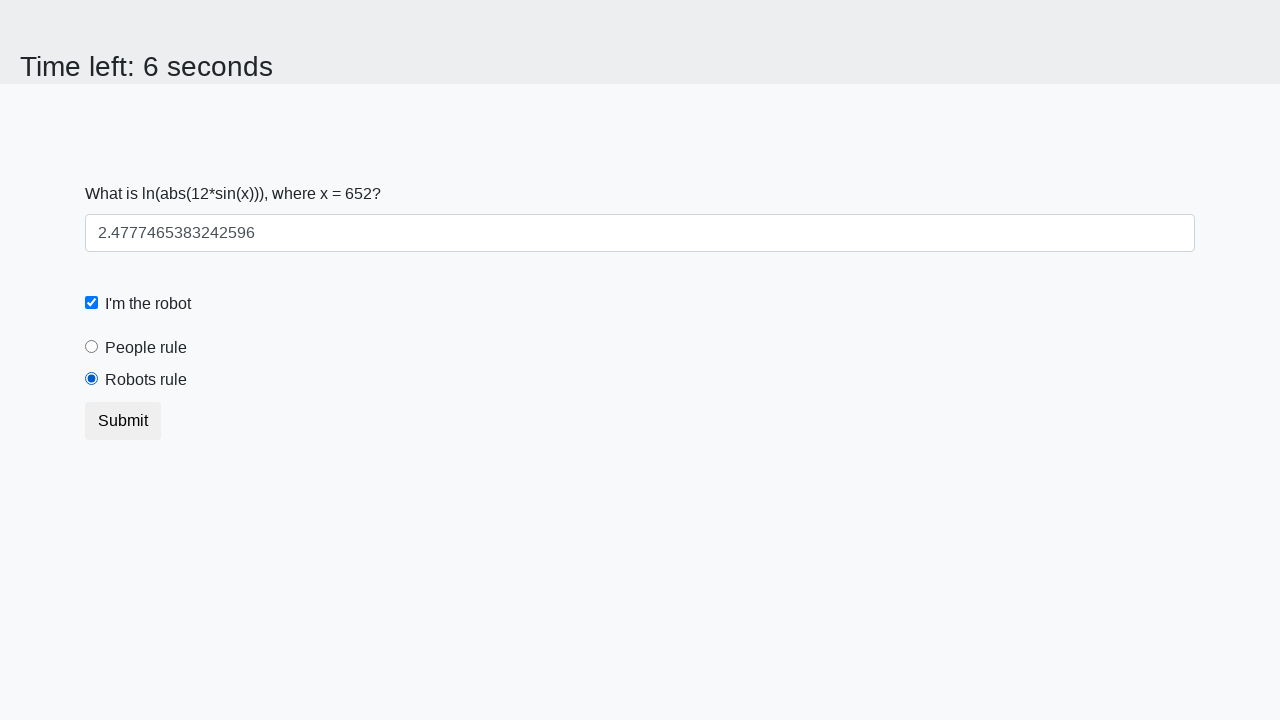

Clicked submit button to submit the form at (123, 421) on button
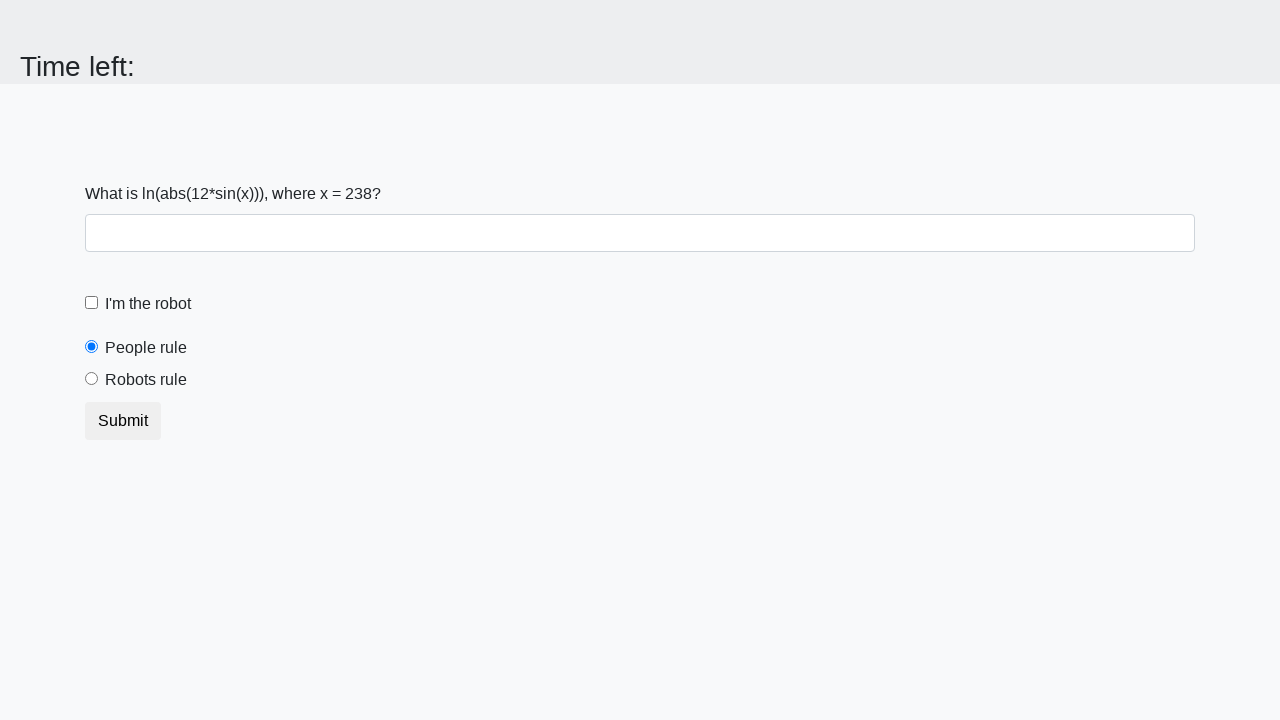

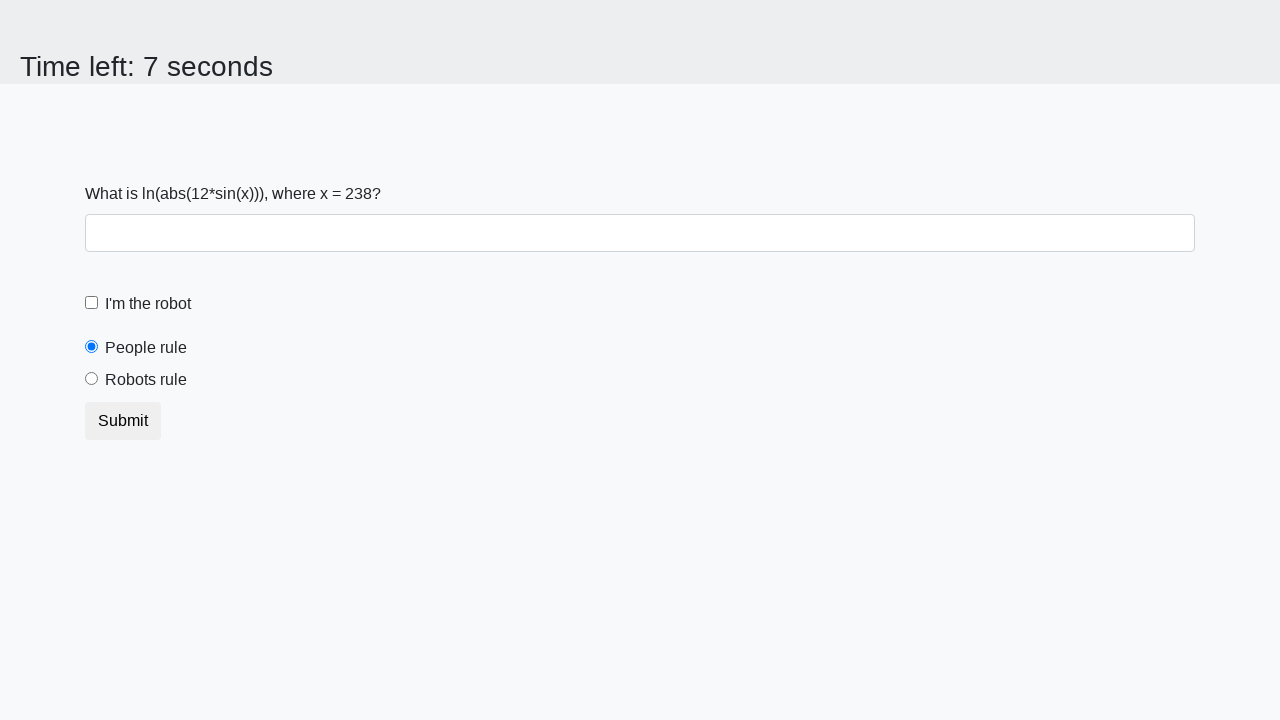